Tests the BlazeDemo flight booking site by navigating to the homepage and clicking the search flights button

Starting URL: https://www.blazedemo.com/

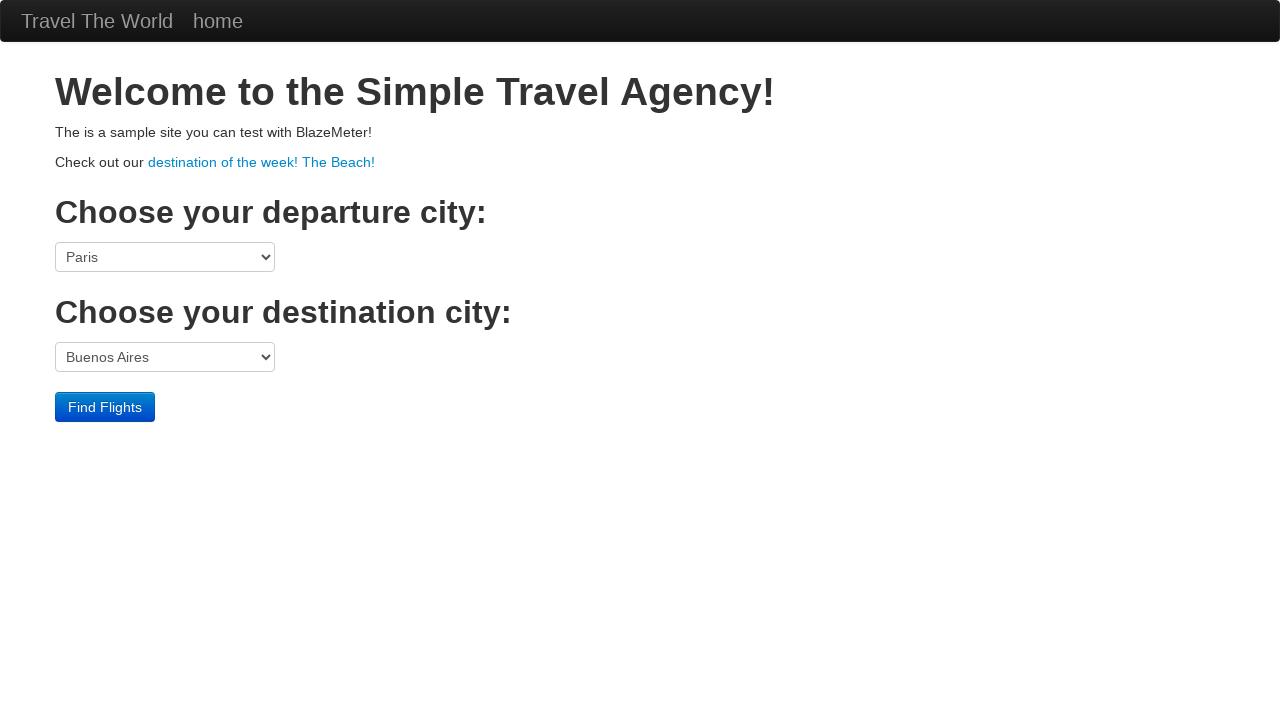

Navigated to BlazeDemo homepage
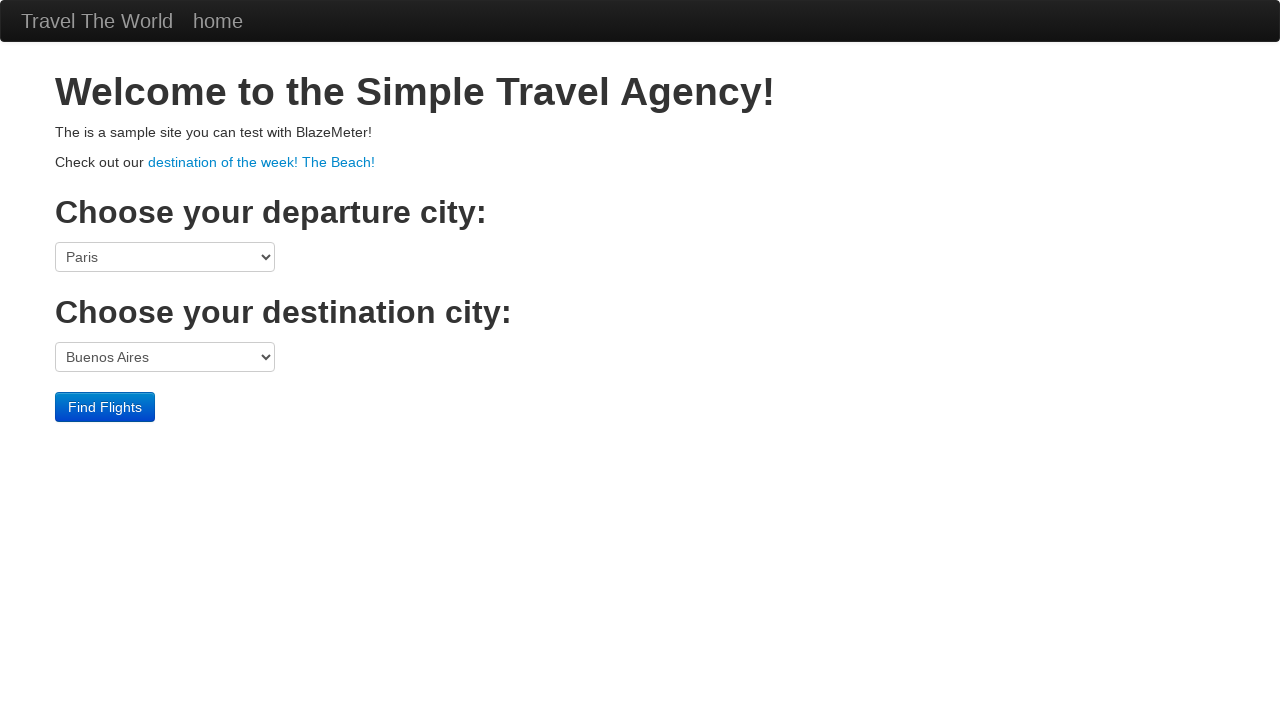

Clicked search flights button at (105, 407) on input.btn-primary
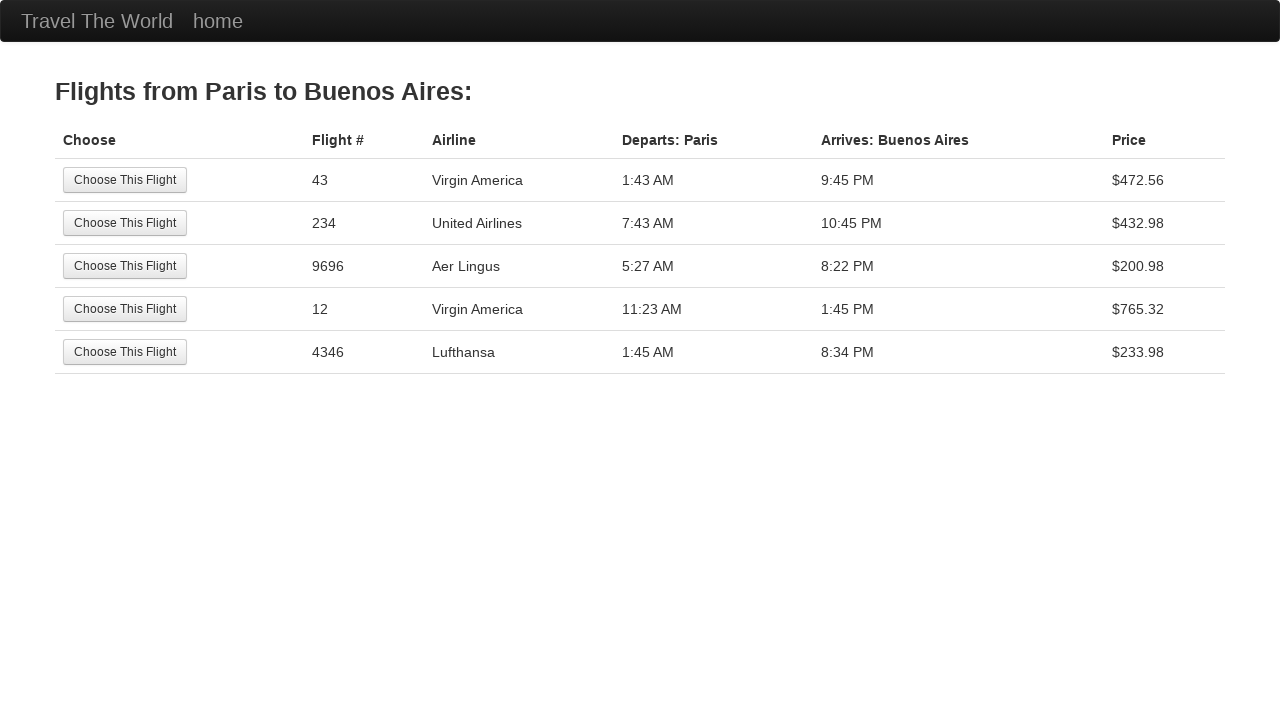

Flights page loaded and network idle
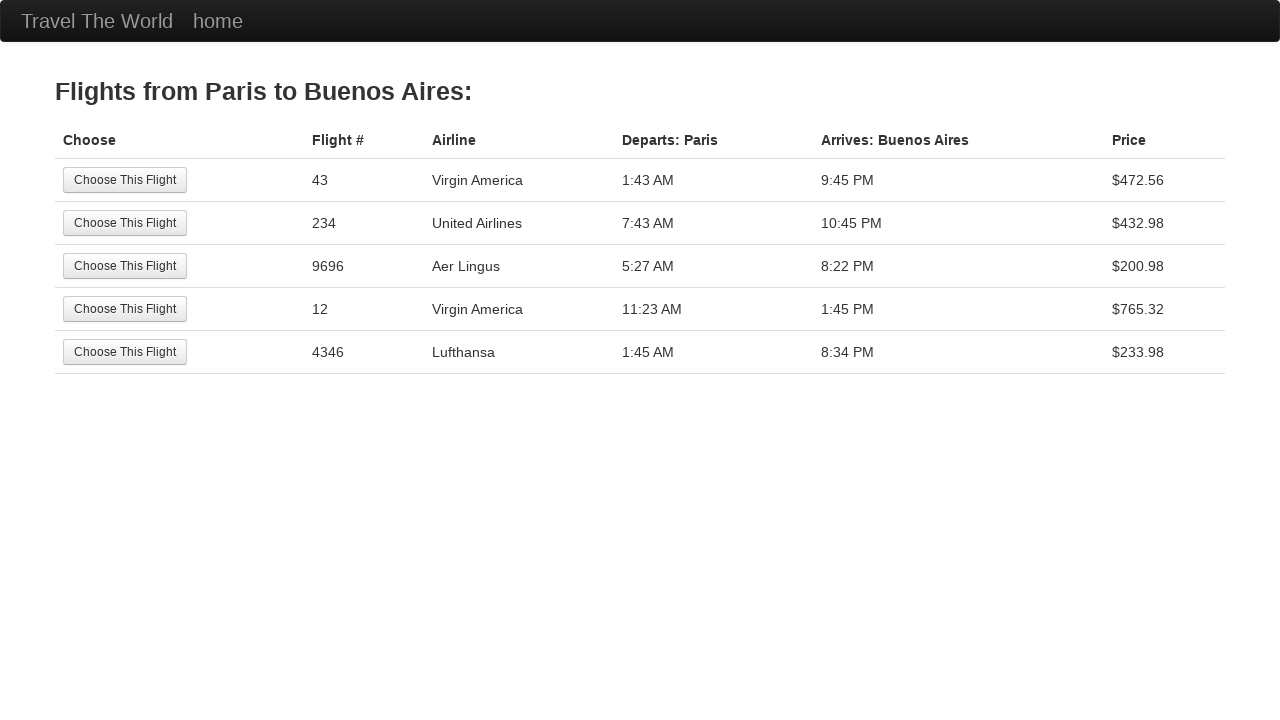

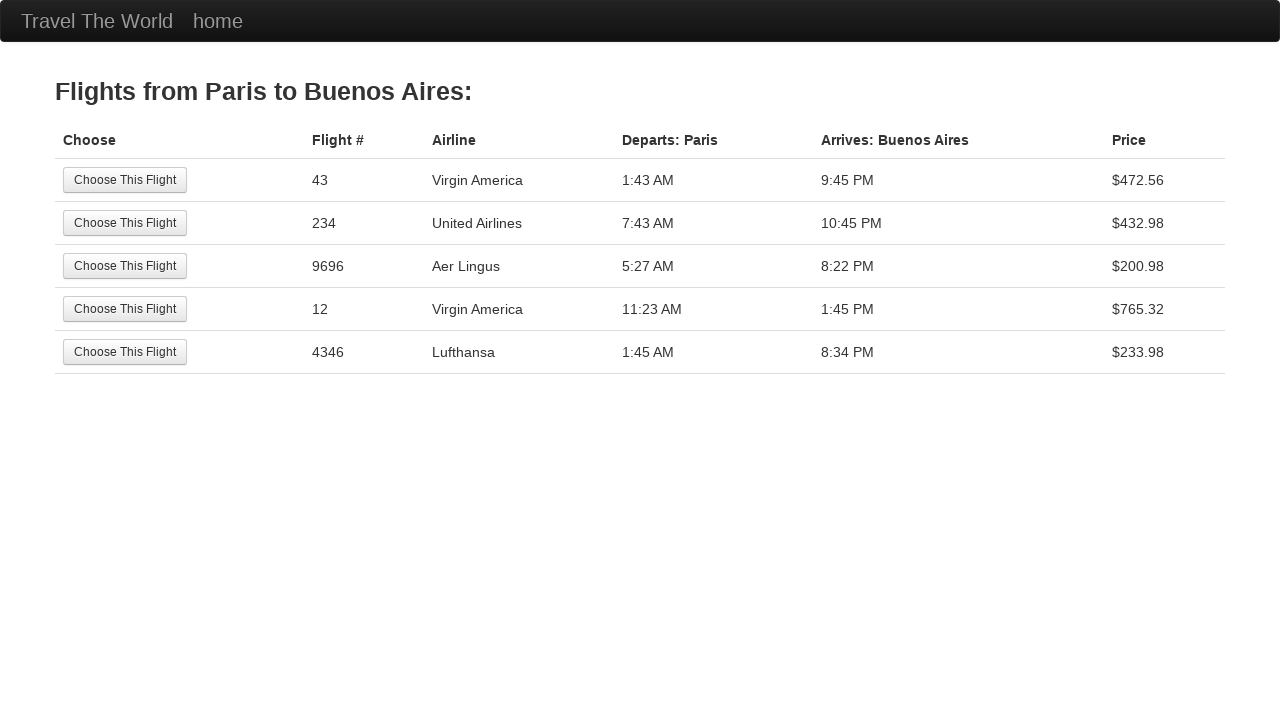